Tests JavaScript confirm dialog by clicking the confirm button, dismissing it (Cancel), and verifying the result message

Starting URL: https://the-internet.herokuapp.com/javascript_alerts

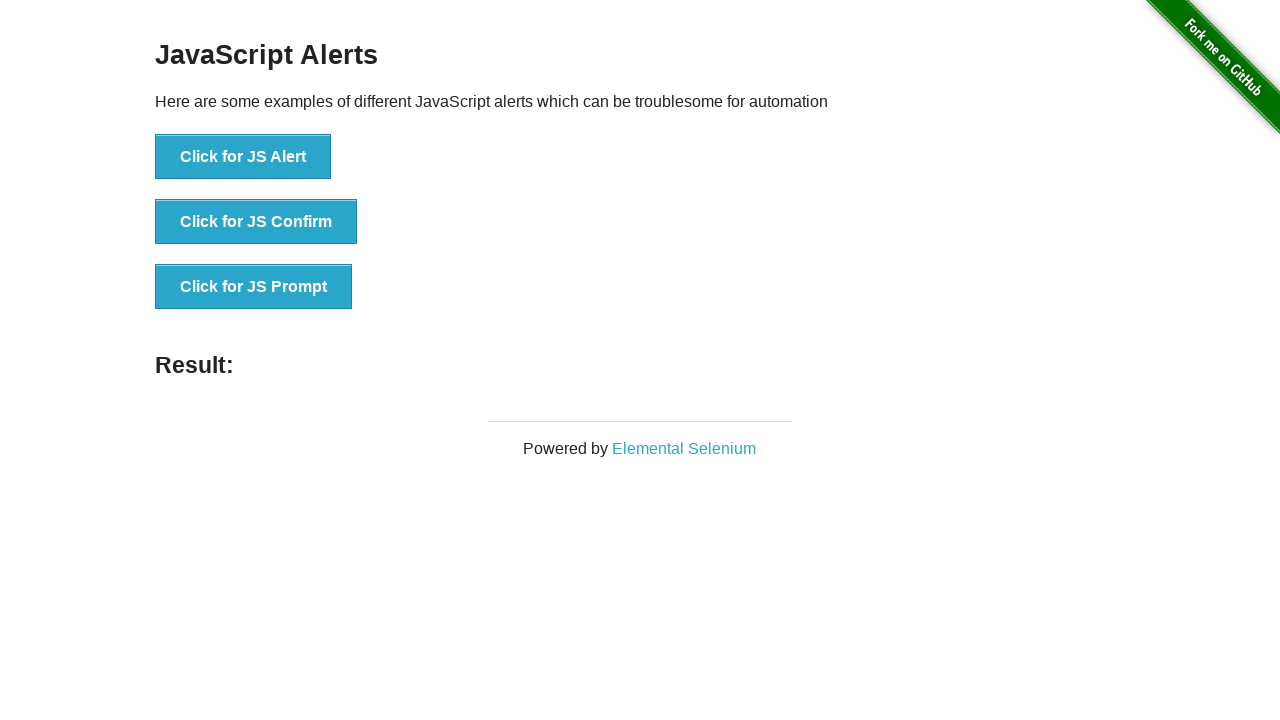

Set up dialog handler to dismiss confirm dialog
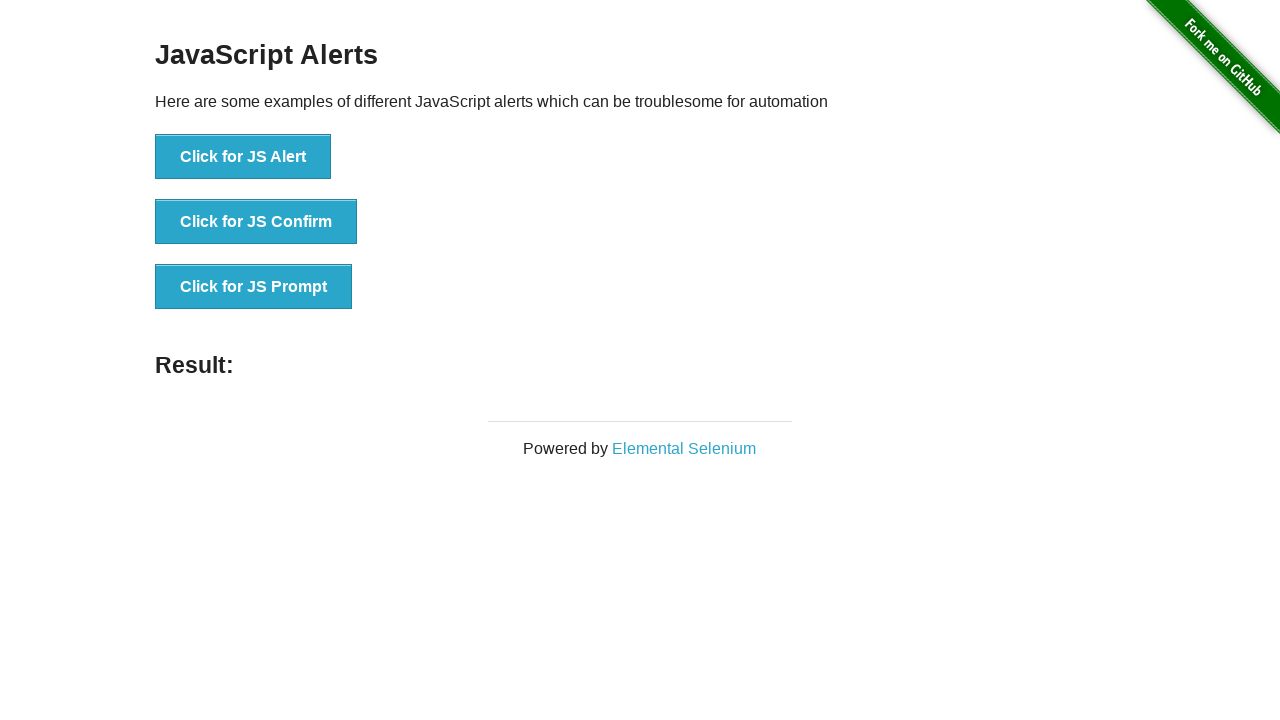

Clicked the confirm button to trigger JavaScript confirm dialog at (256, 222) on xpath=//ul/li[2]/button
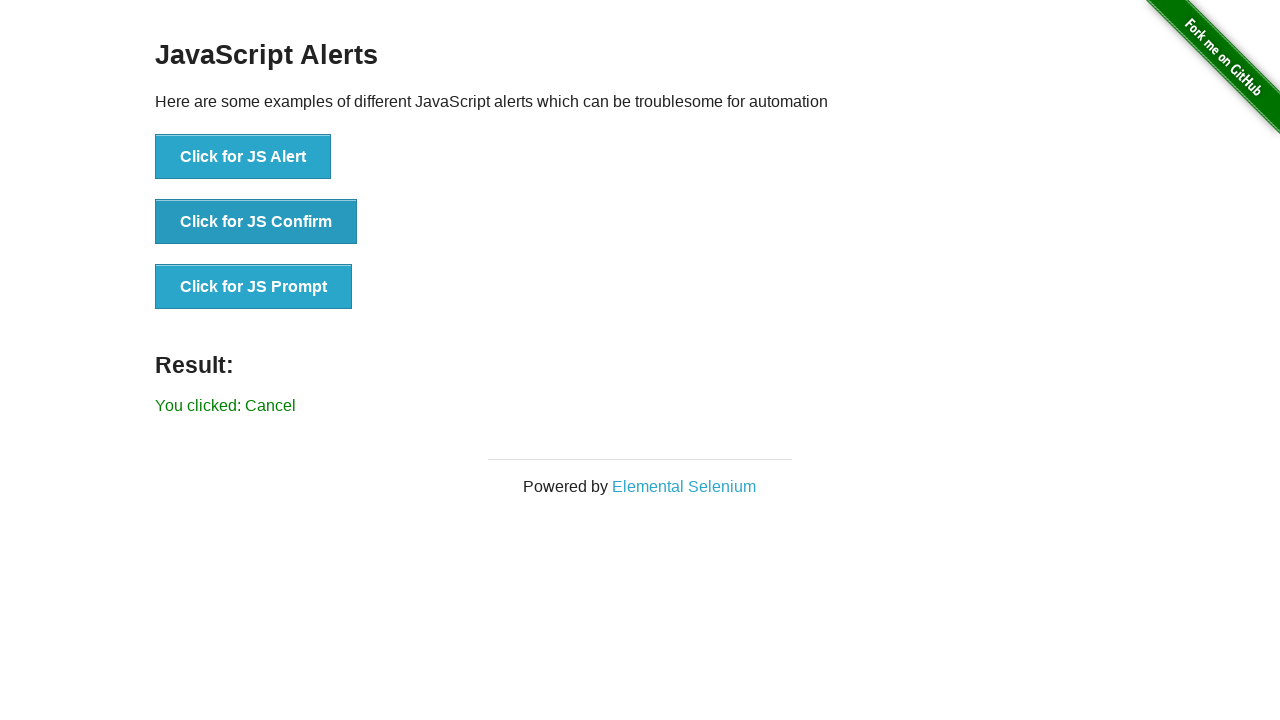

Confirmed that result message element appeared after dismissing confirm dialog
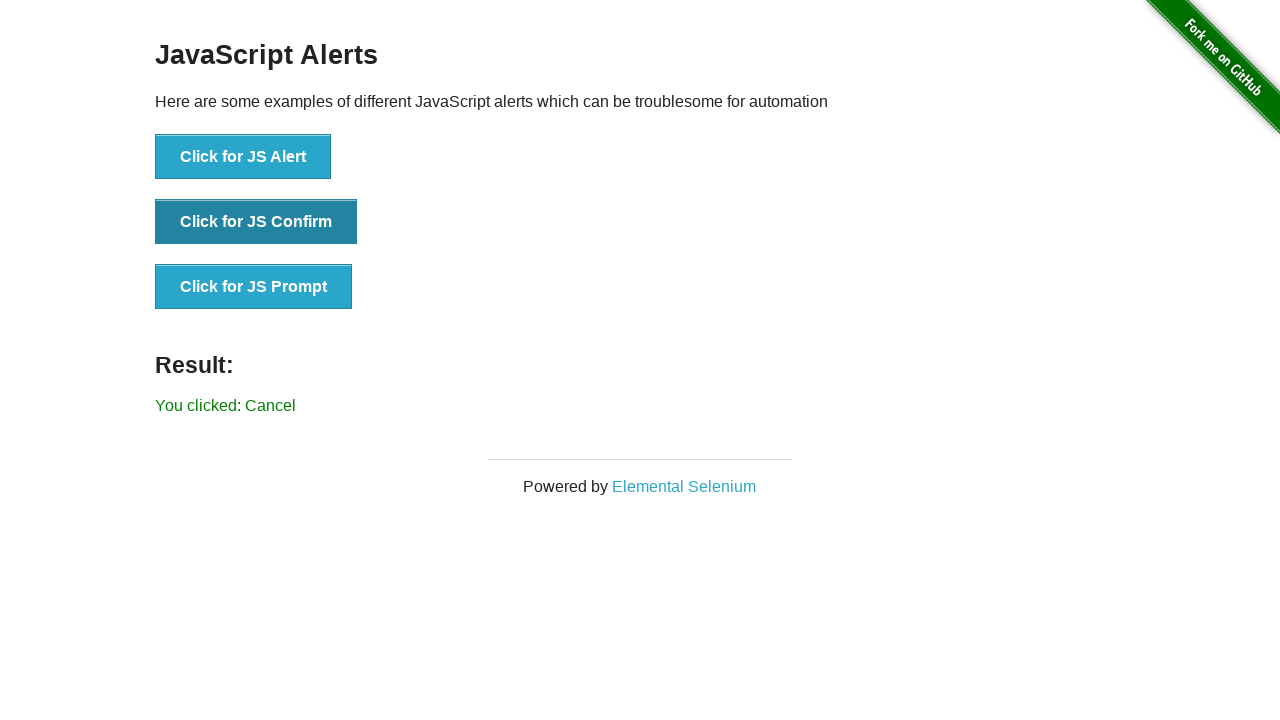

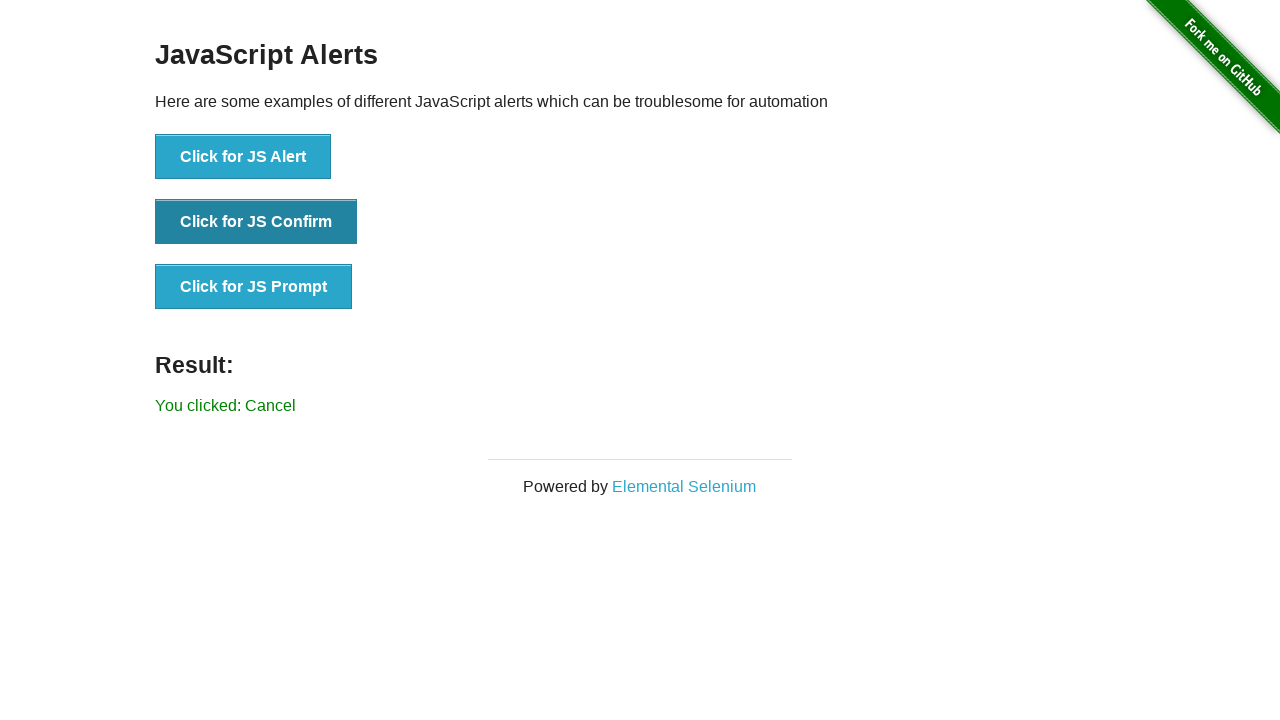